Tests an e-commerce flow by searching for products, adding Cashews to cart, and proceeding through checkout to place an order

Starting URL: https://rahulshettyacademy.com/seleniumPractise/#/

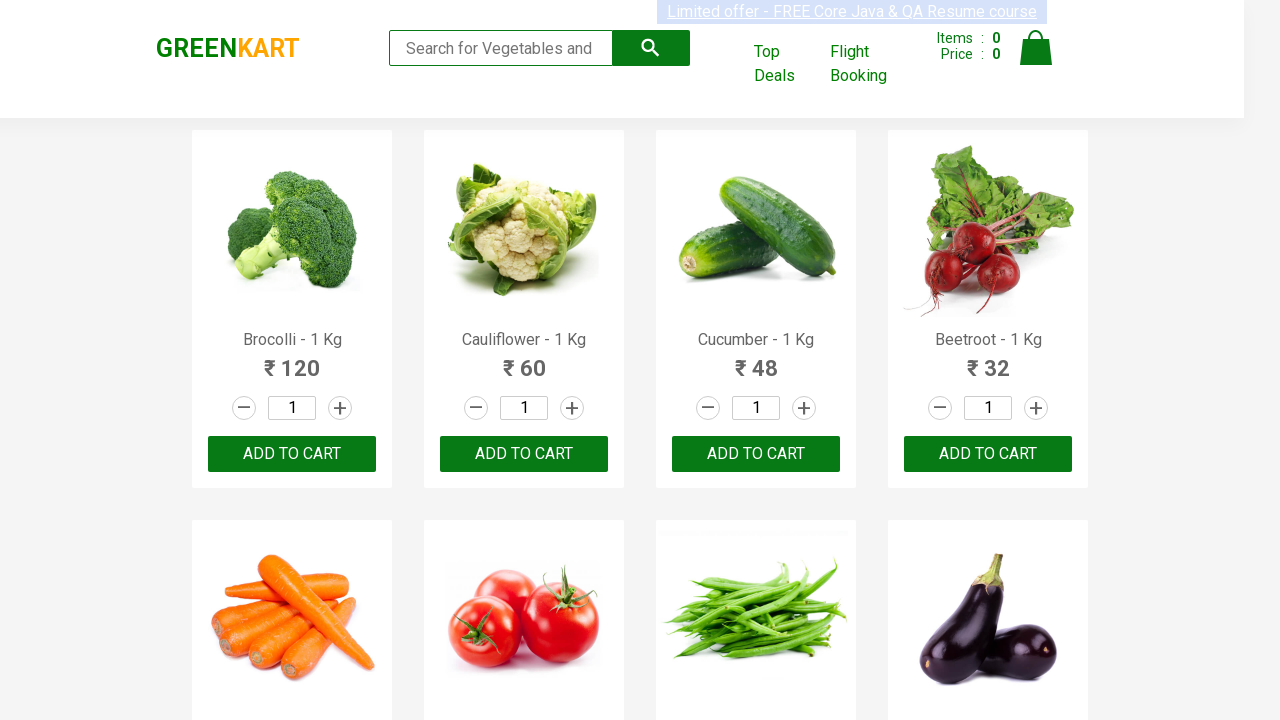

Filled search box with 'ca' to search for products on .search-keyword
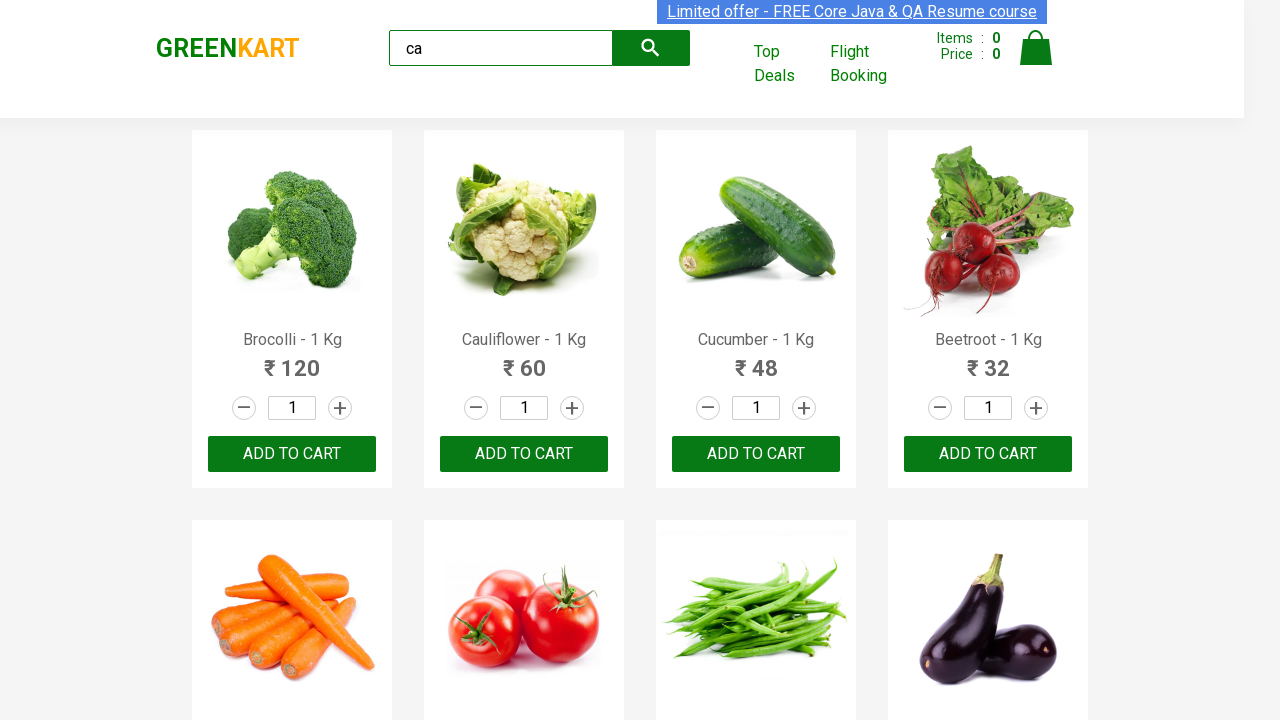

Waited for search results to load
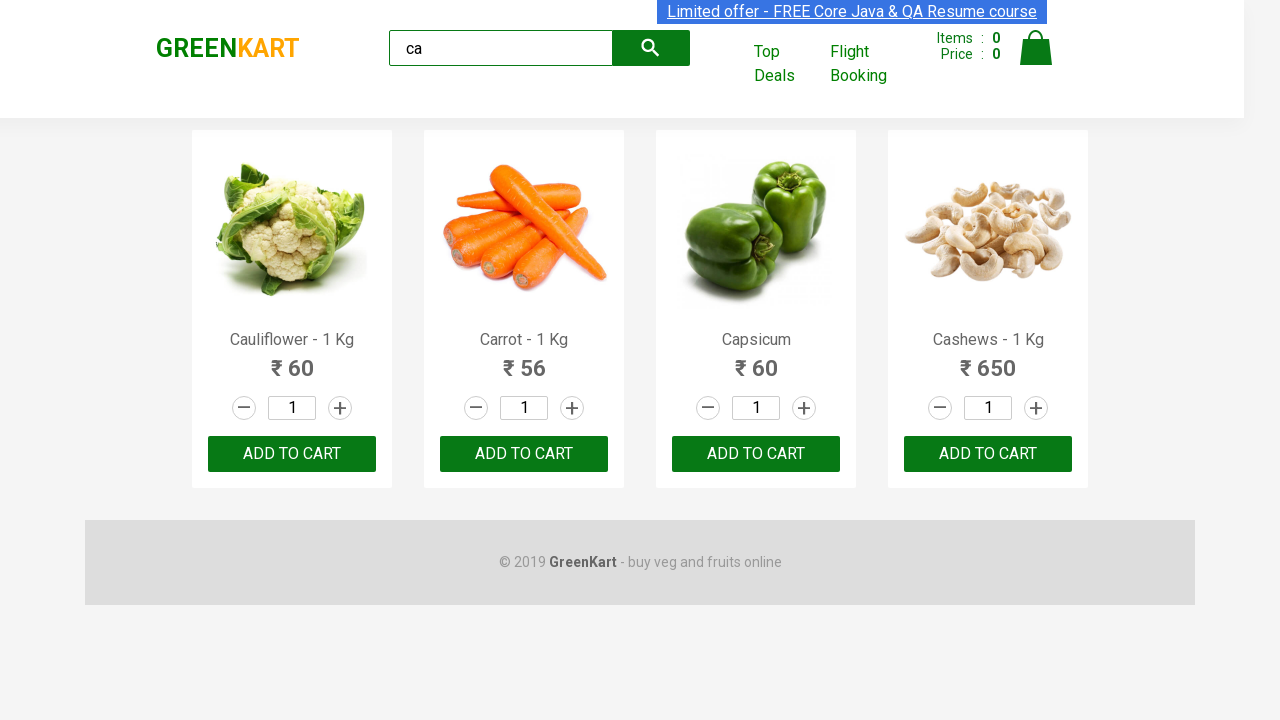

Located all product elements on the page
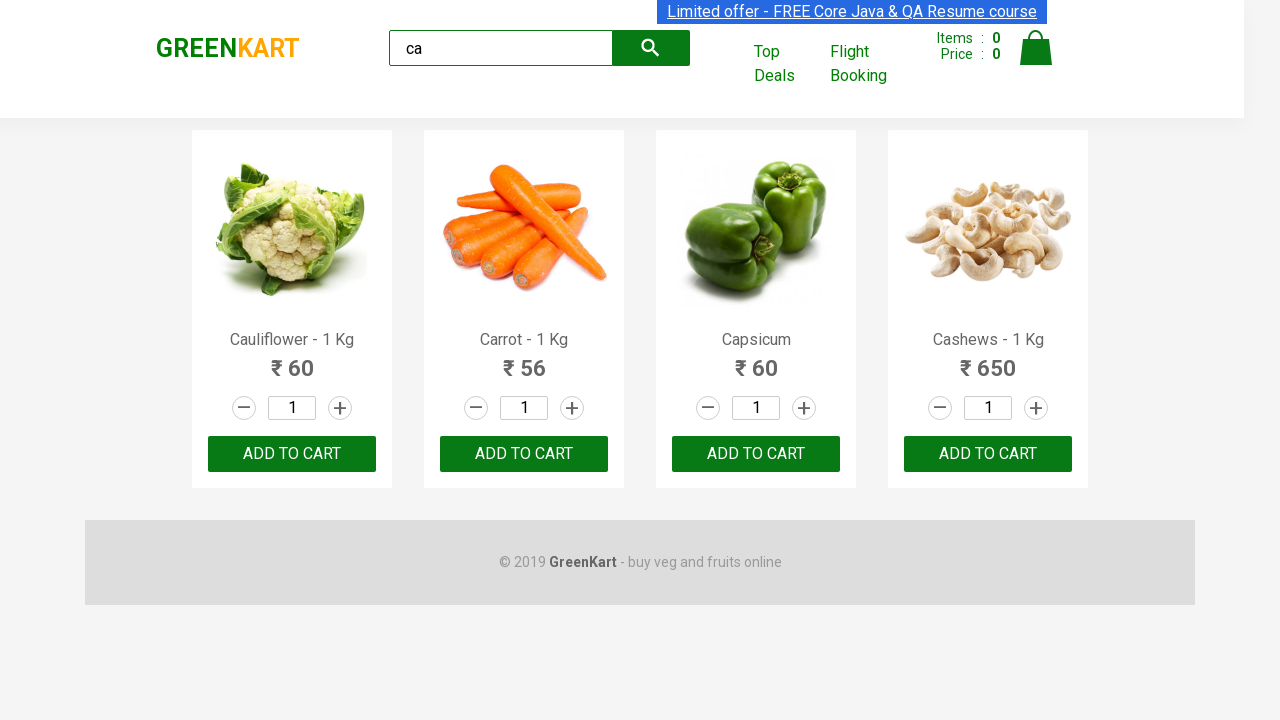

Retrieved product name: 'Cauliflower - 1 Kg'
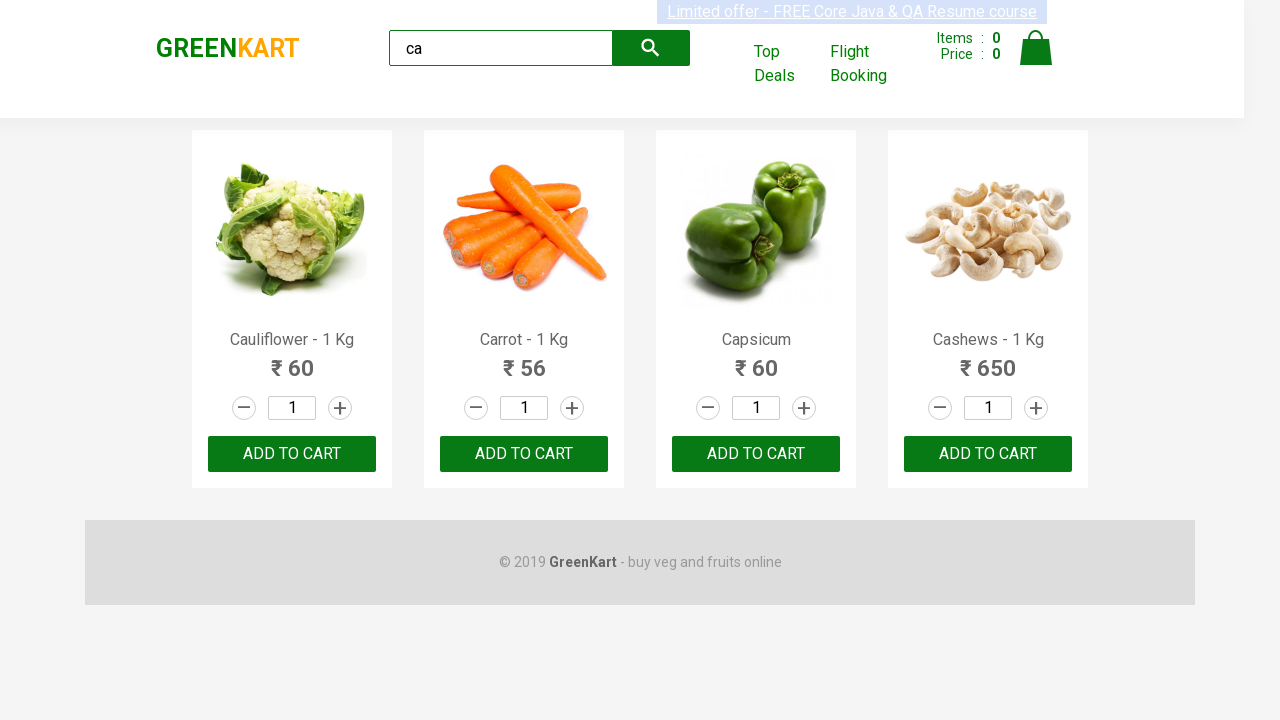

Retrieved product name: 'Carrot - 1 Kg'
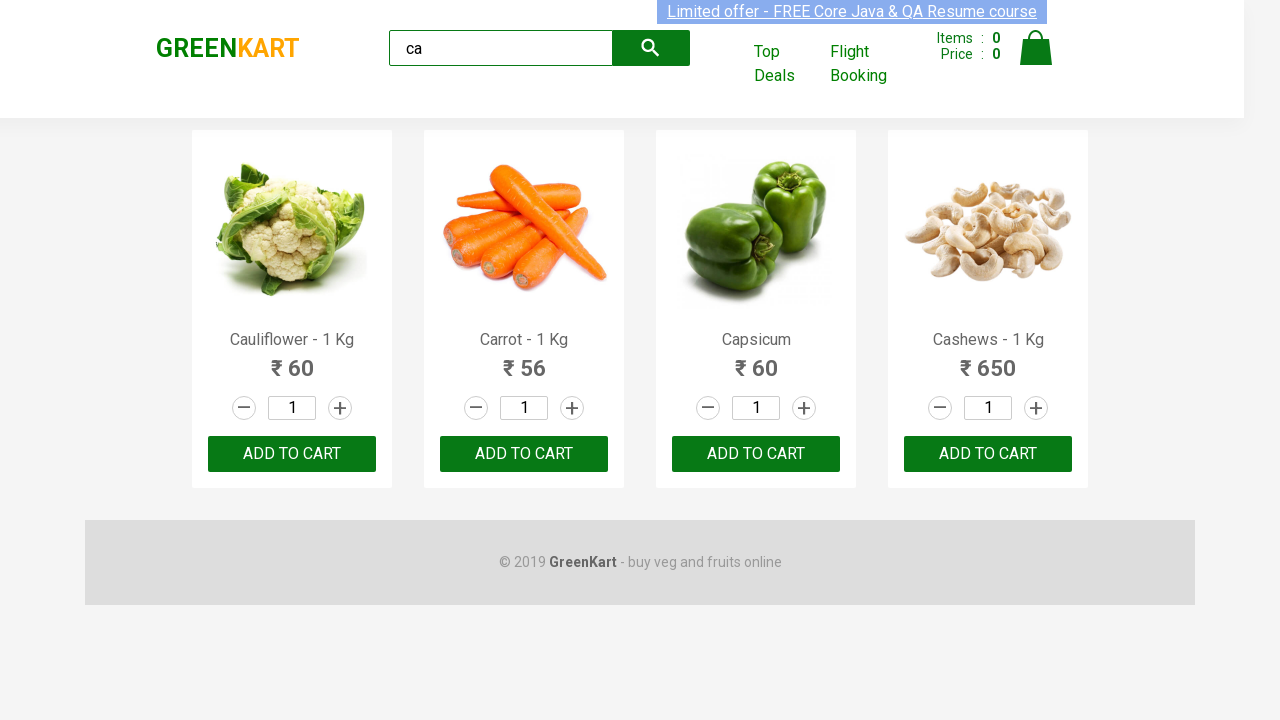

Retrieved product name: 'Capsicum'
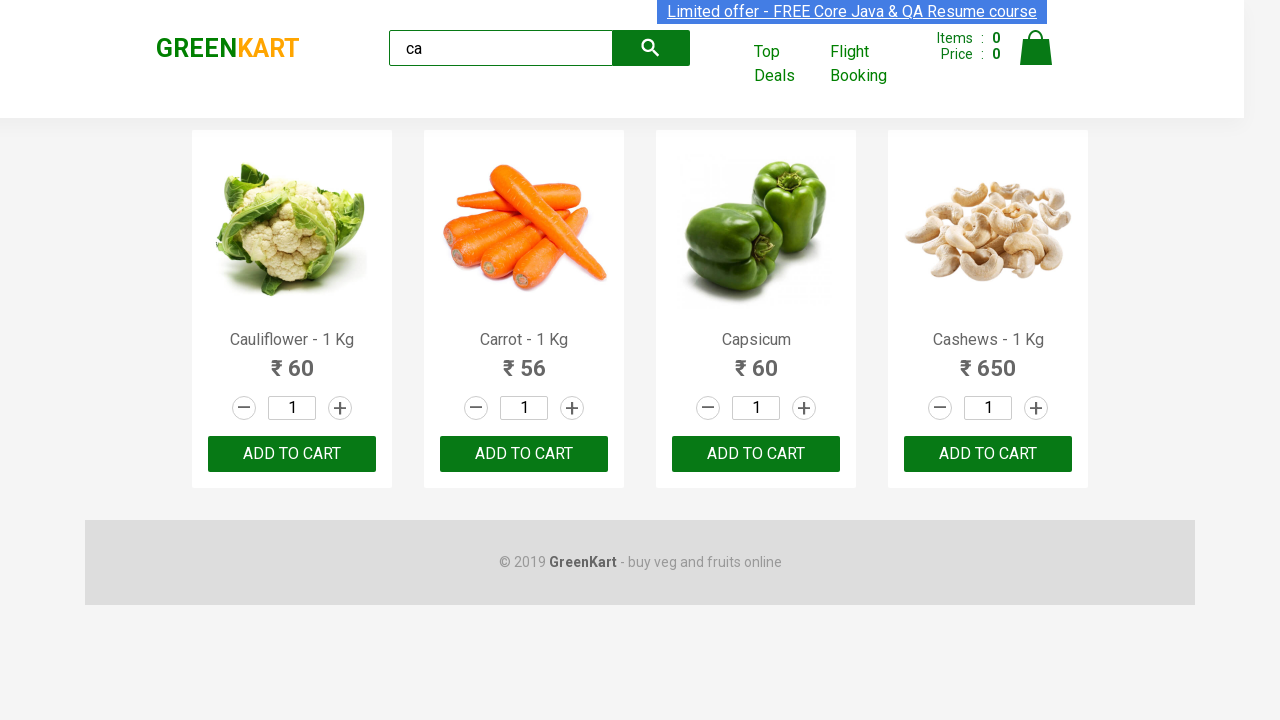

Retrieved product name: 'Cashews - 1 Kg'
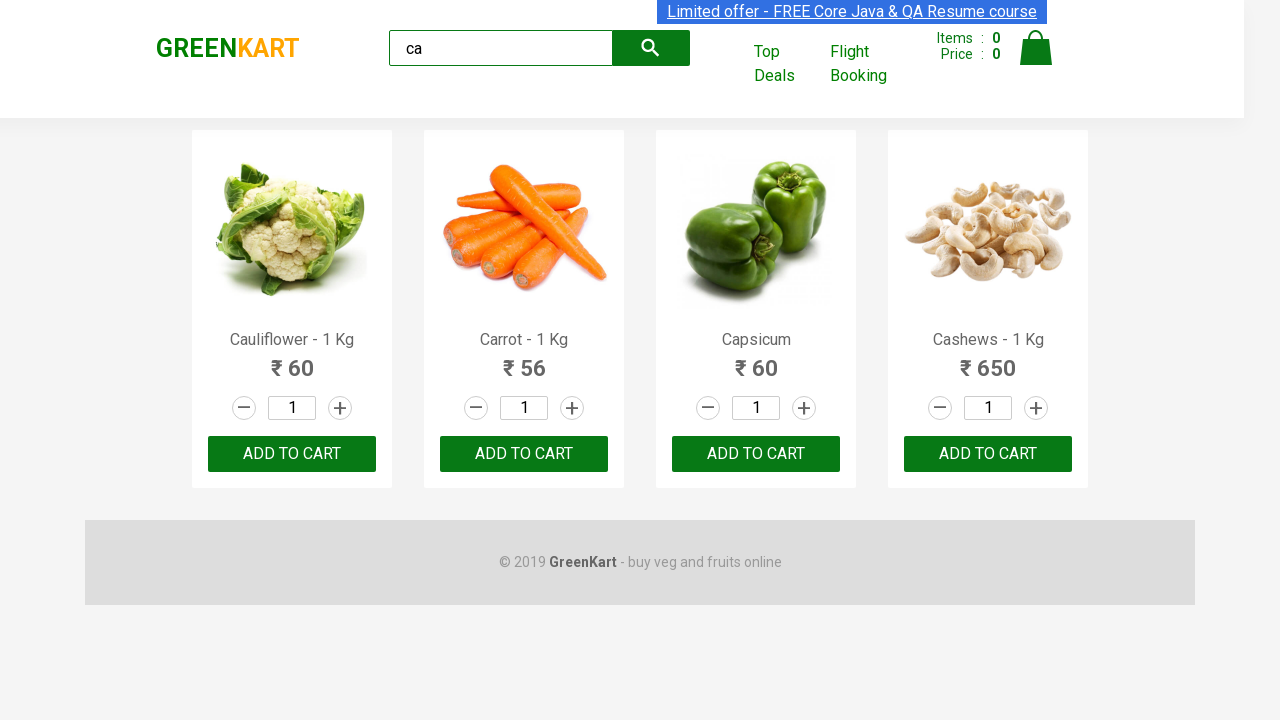

Clicked 'Add to Cart' button for Cashews product at (988, 454) on .products .product >> nth=3 >> button
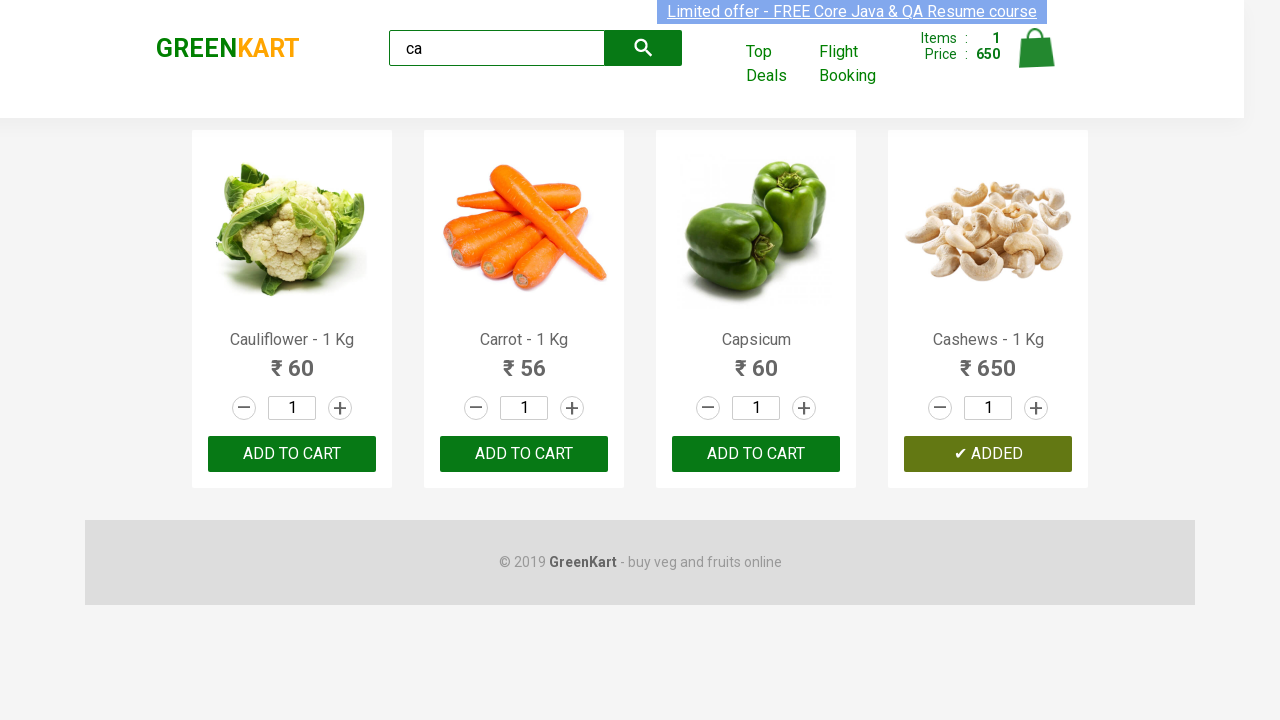

Clicked on cart icon to view cart at (1036, 48) on .cart-icon > img
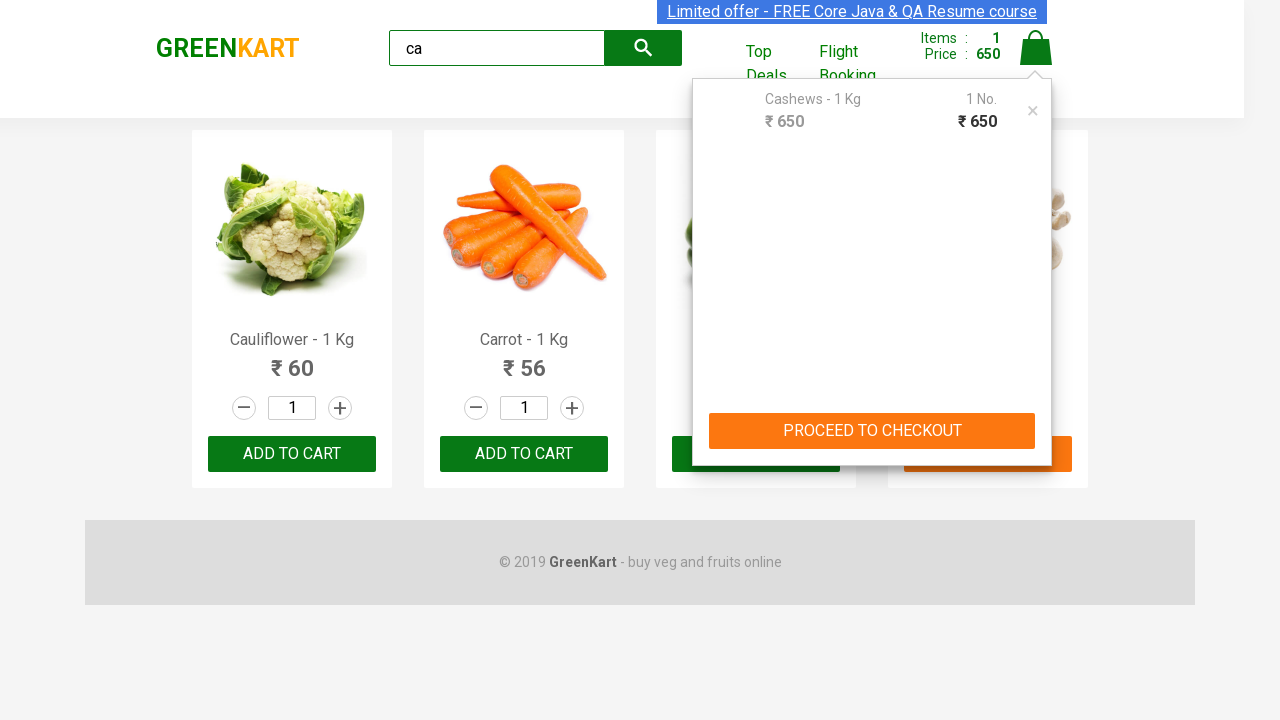

Clicked 'PROCEED TO CHECKOUT' button at (872, 431) on text=PROCEED TO CHECKOUT
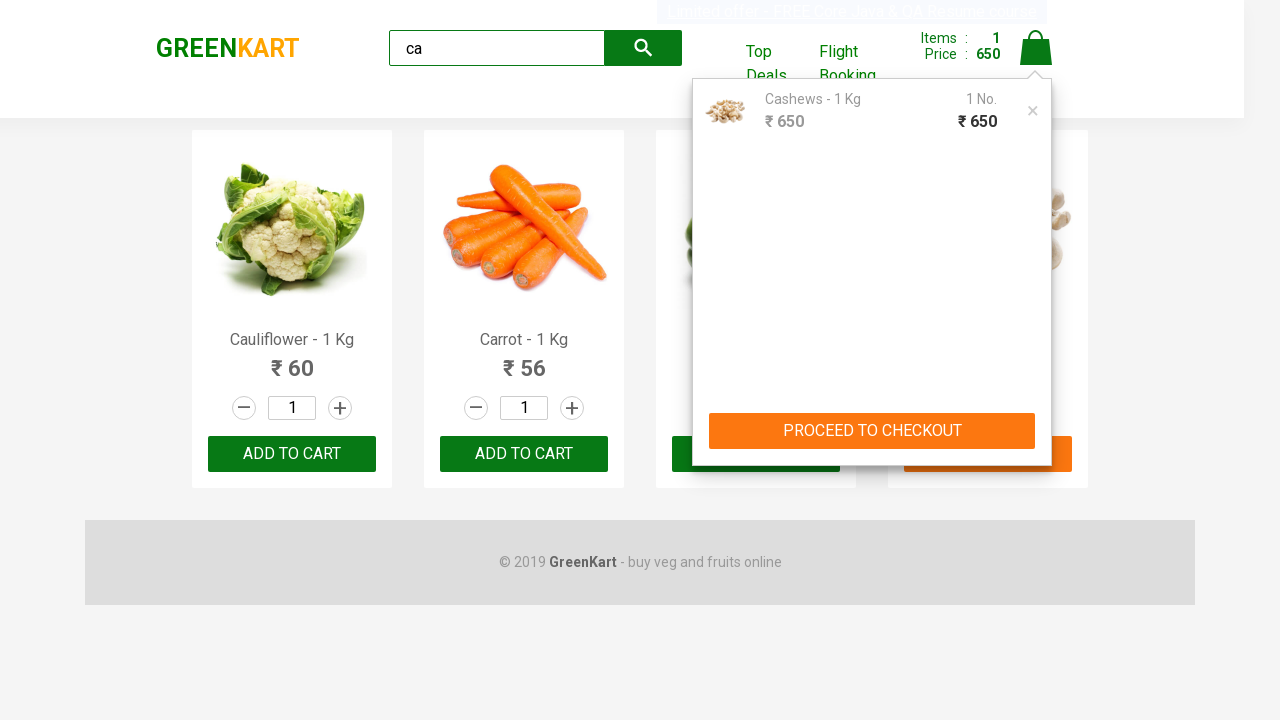

Clicked 'Place Order' button to complete the purchase at (1036, 420) on text=Place Order
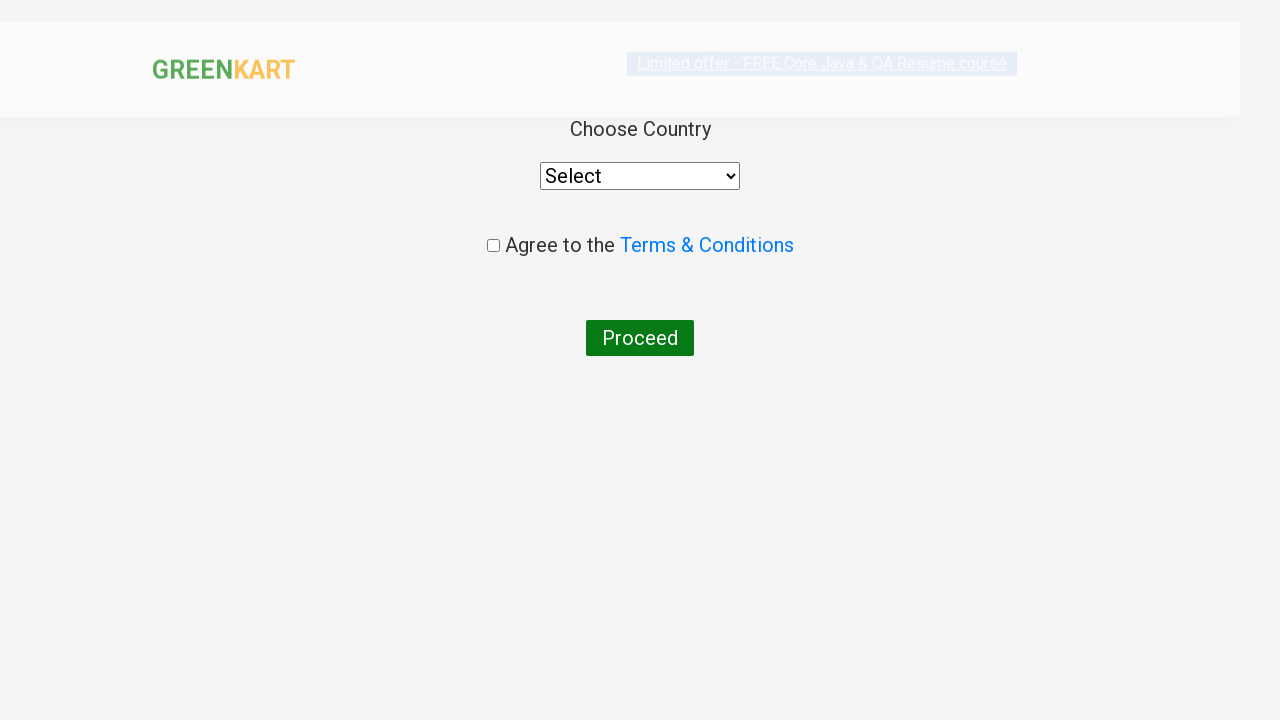

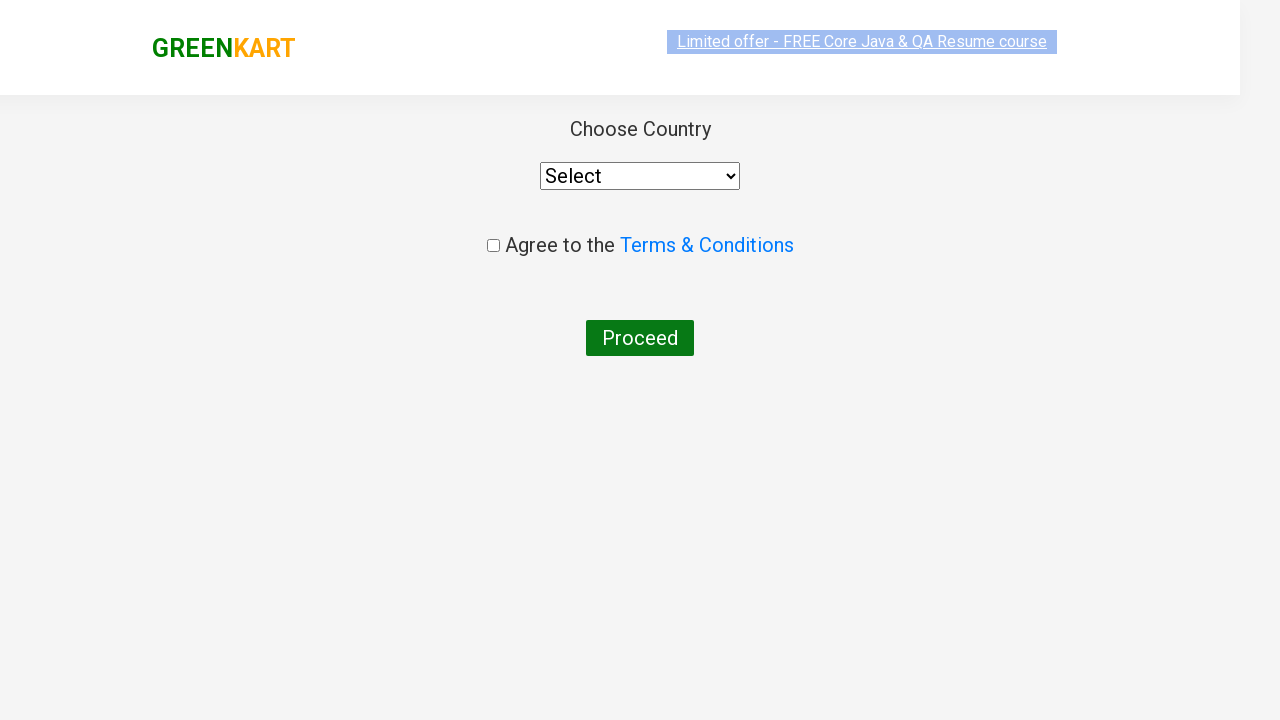